Tests product search functionality on a grocery practice site by typing a search query, verifying the number of matching products displayed, and adding specific items to the cart.

Starting URL: https://rahulshettyacademy.com/seleniumPractise

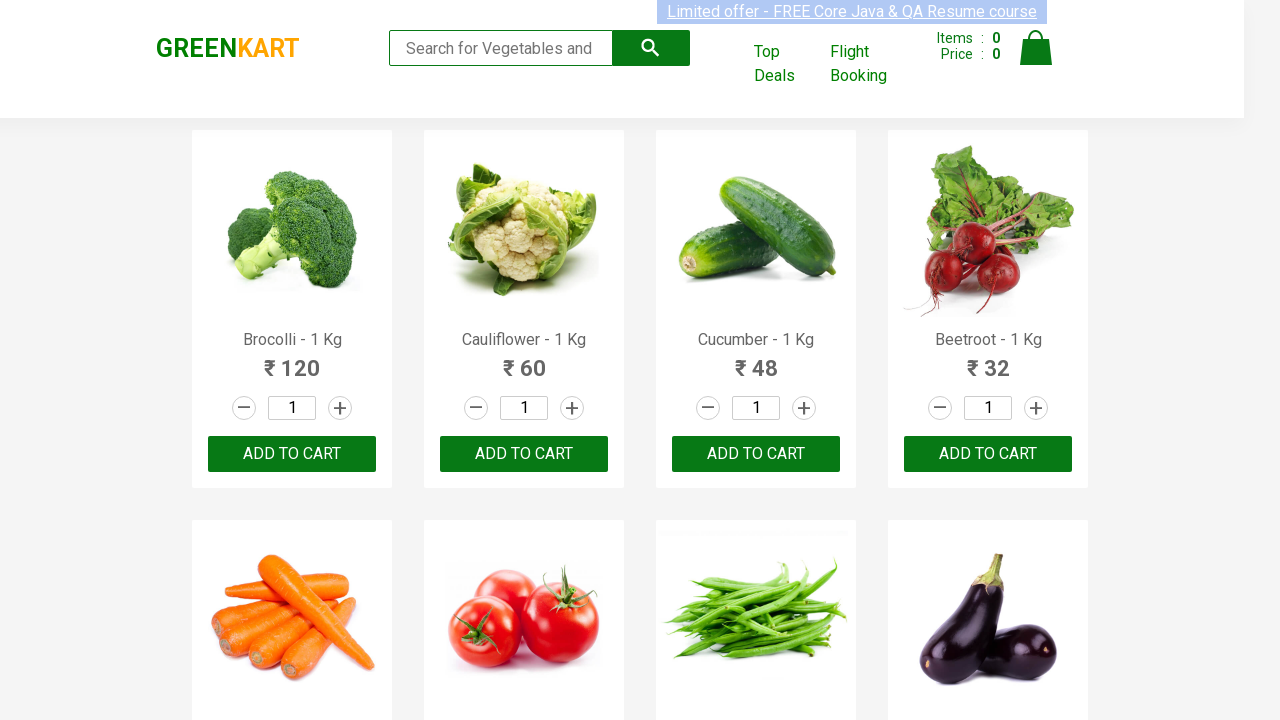

Filled search field with 'ca' on .search-keyword
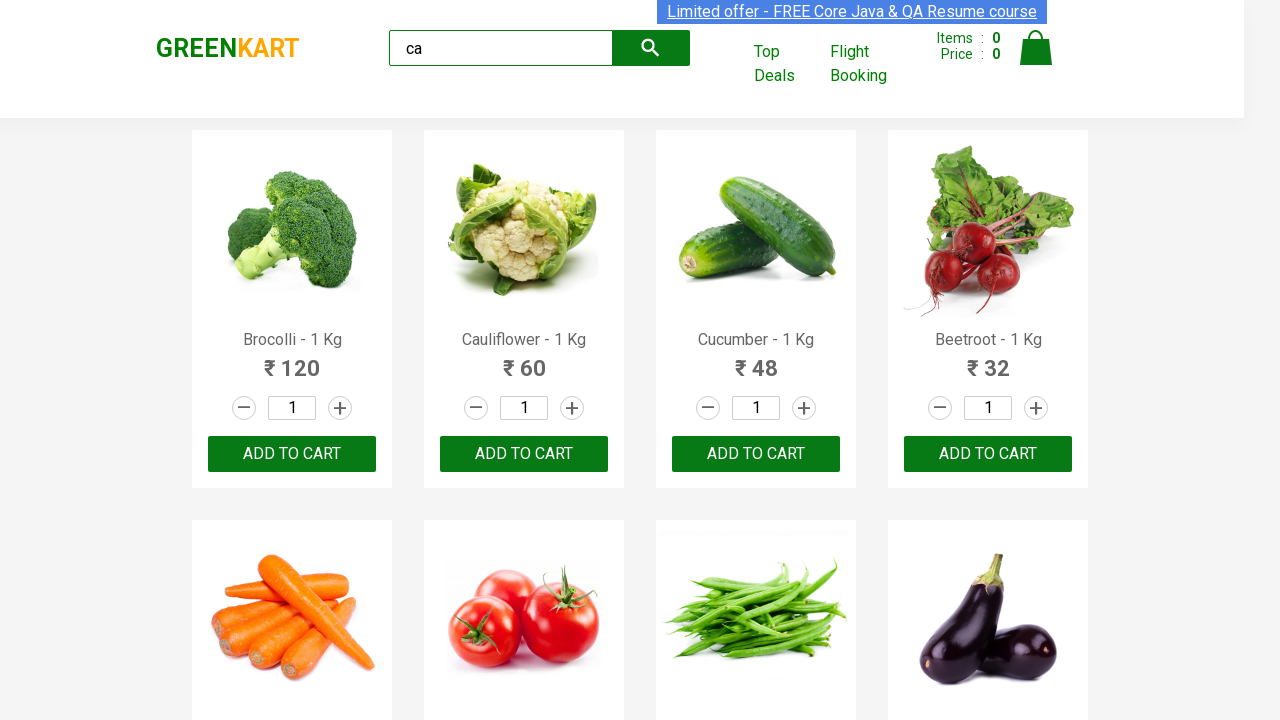

Waited 2000ms for search results to load
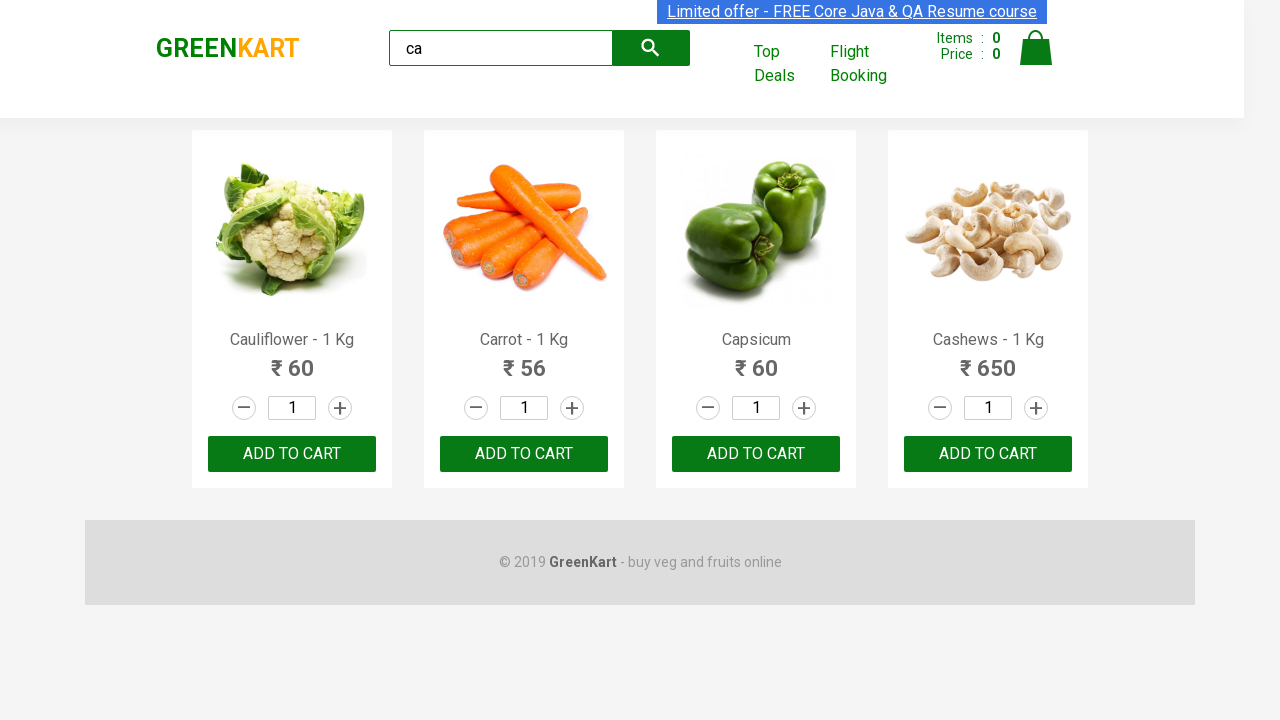

Verified product elements are displayed
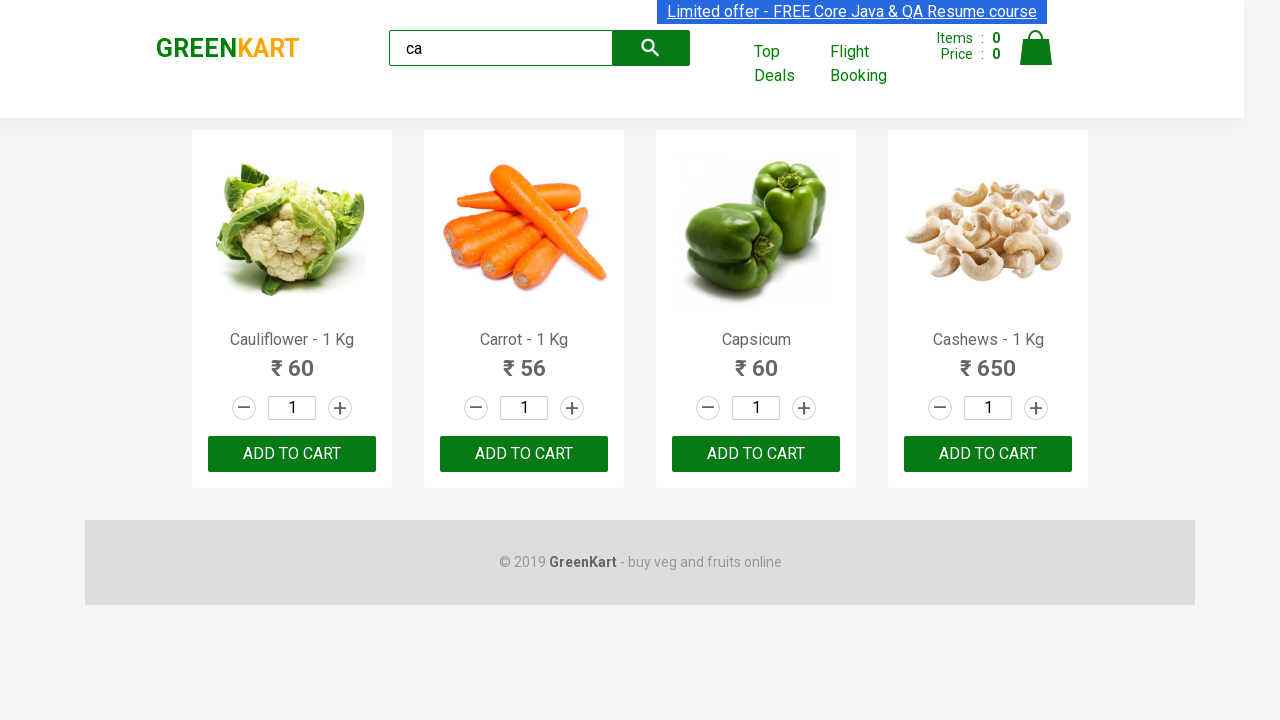

Clicked ADD TO CART button on third product at (756, 454) on .products .product >> nth=2 >> text=ADD TO CART
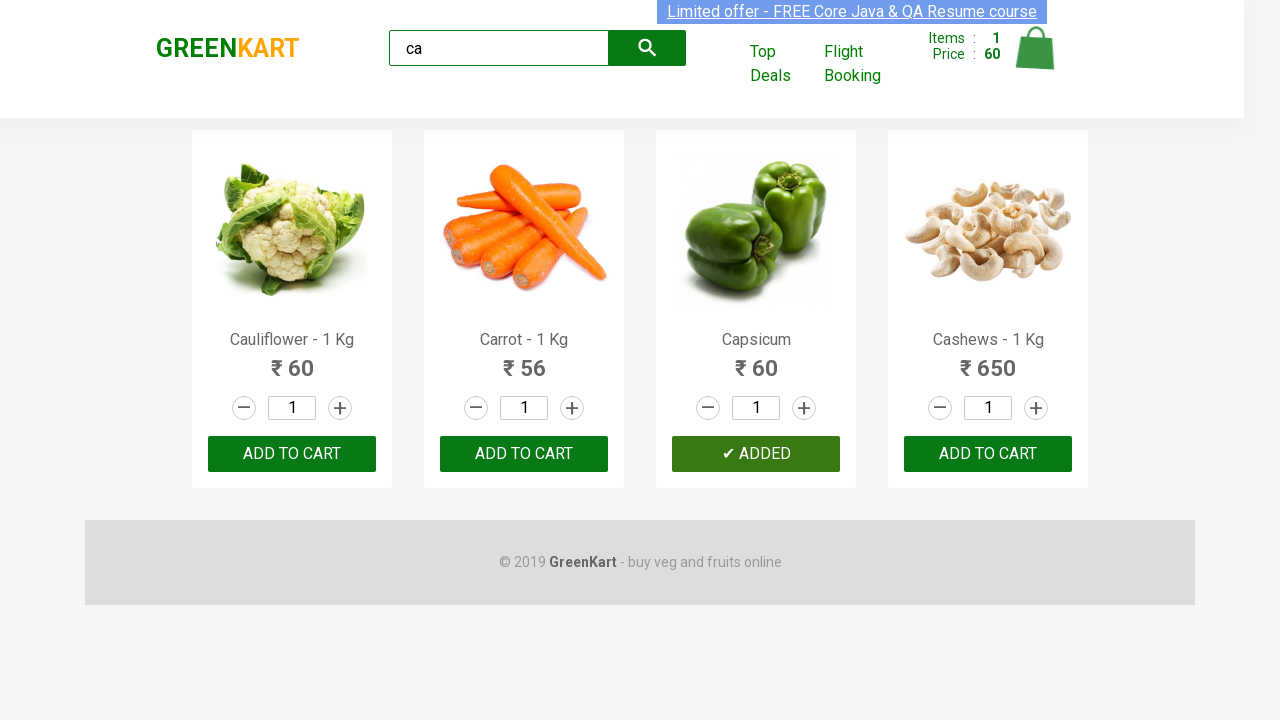

Found and clicked ADD TO CART for Cashews product at index 3 at (988, 454) on .products .product >> nth=3 >> button
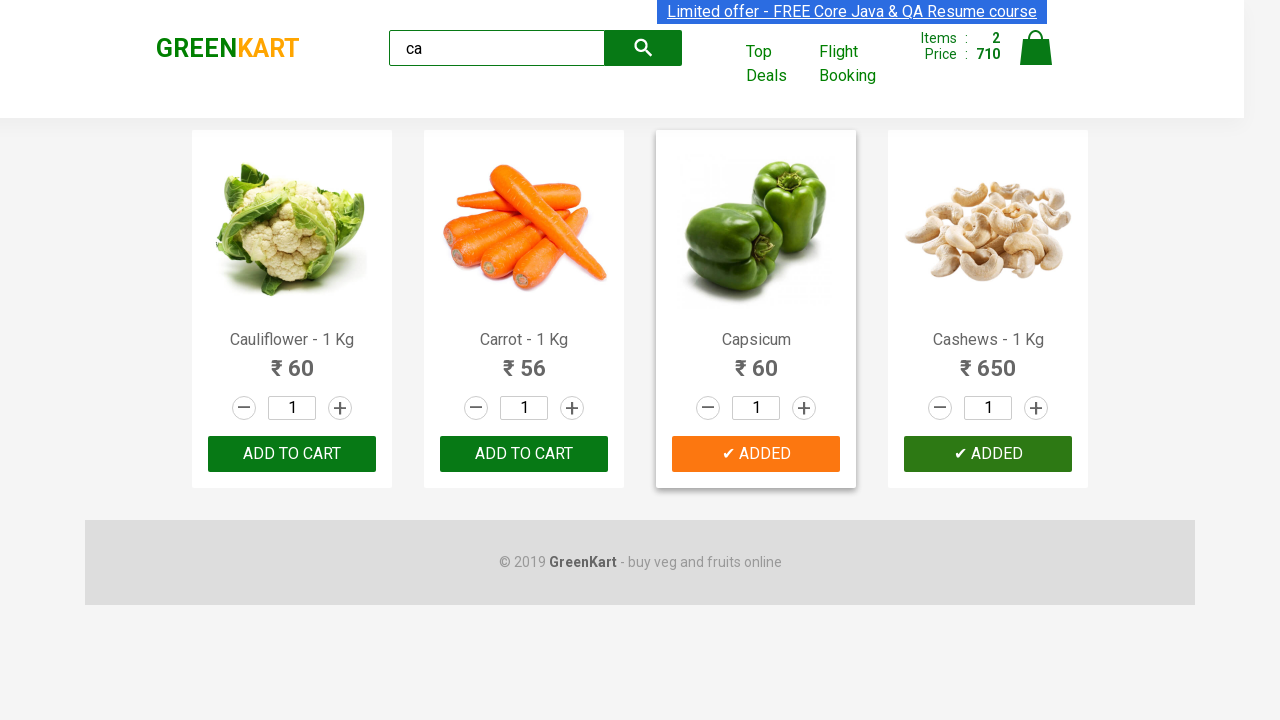

Retrieved brand logo text: 'GREENKART'
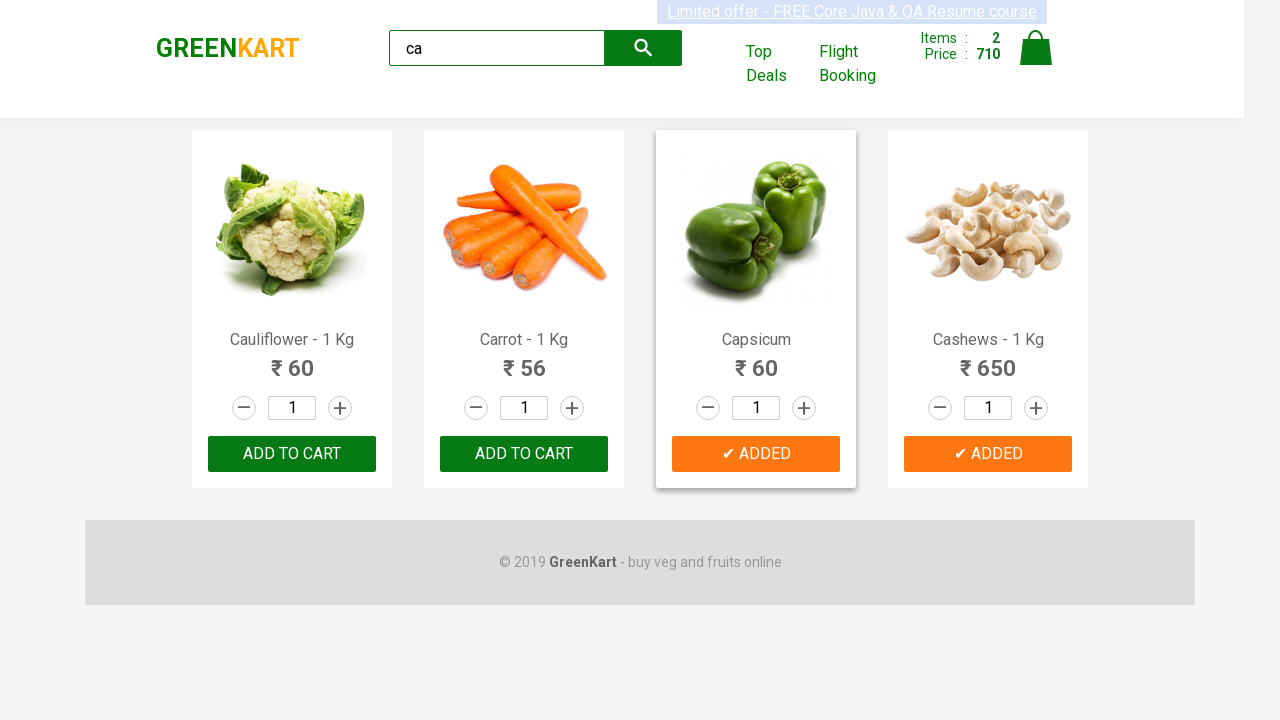

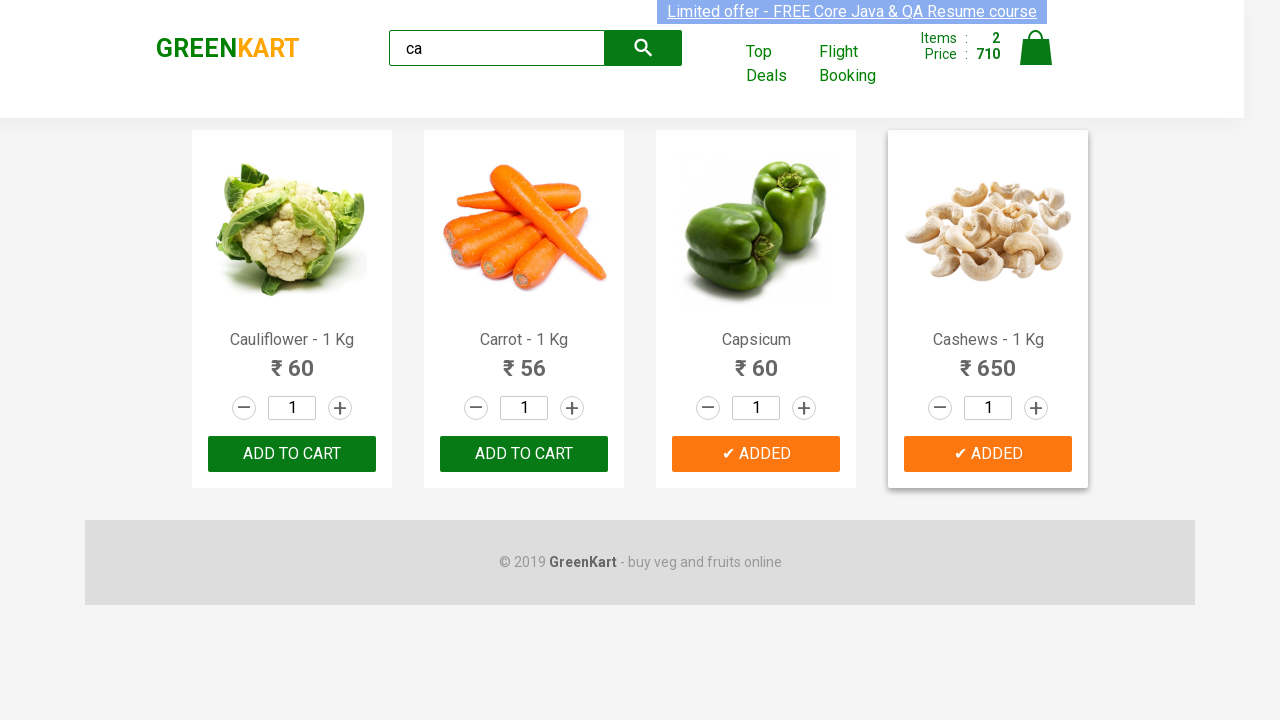